Tests basic JavaScript alert handling by clicking a button that triggers an alert and accepting it

Starting URL: https://demoqa.com/alerts

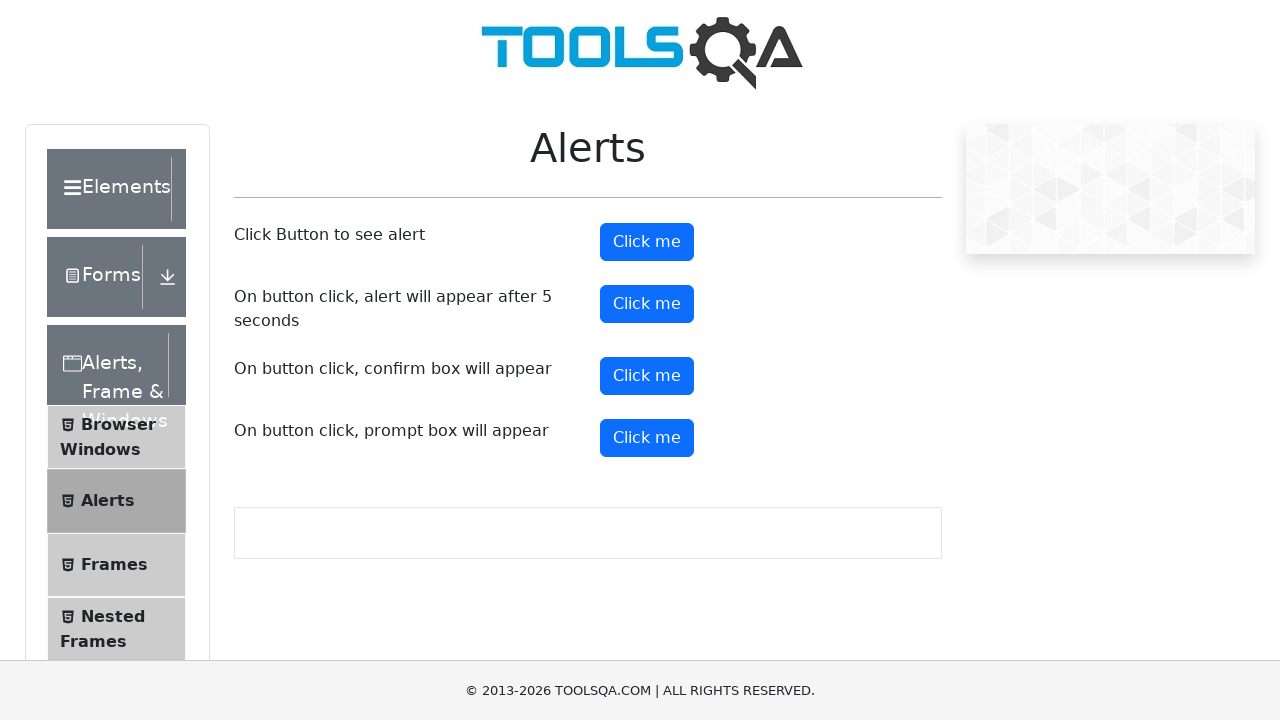

Clicked alert button to trigger JavaScript alert at (647, 242) on #alertButton
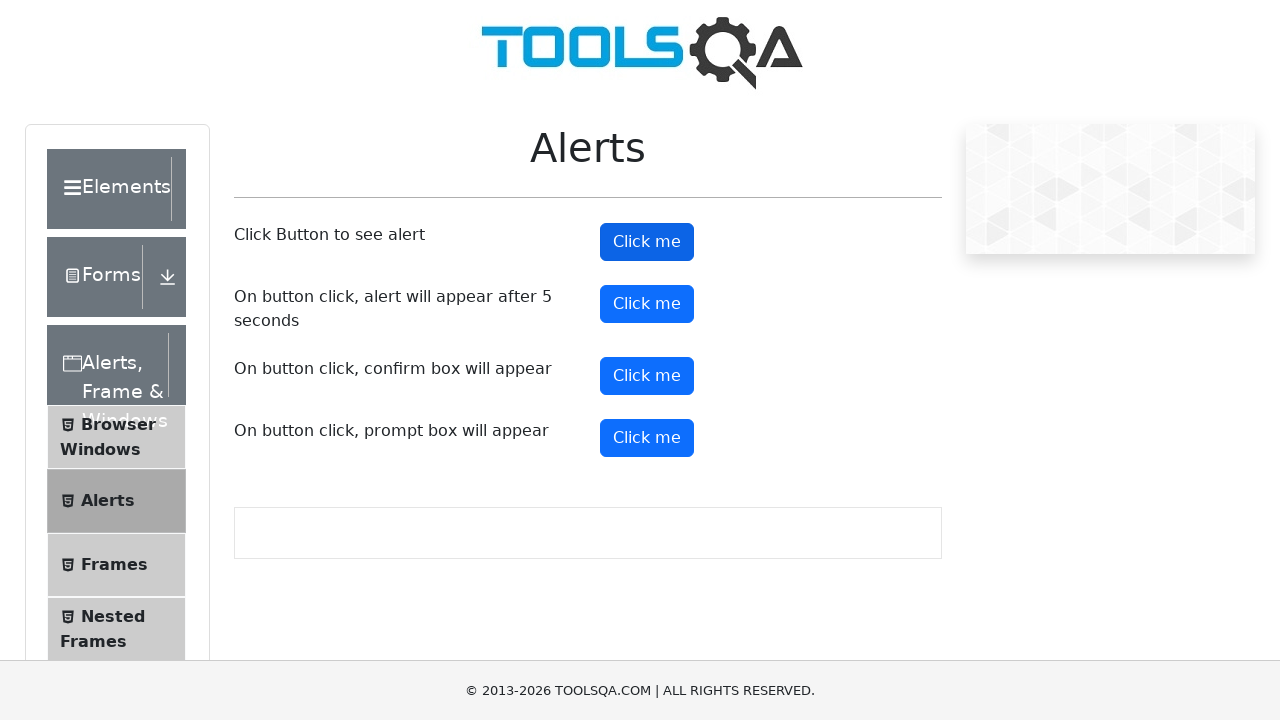

Set up dialog handler to accept alerts
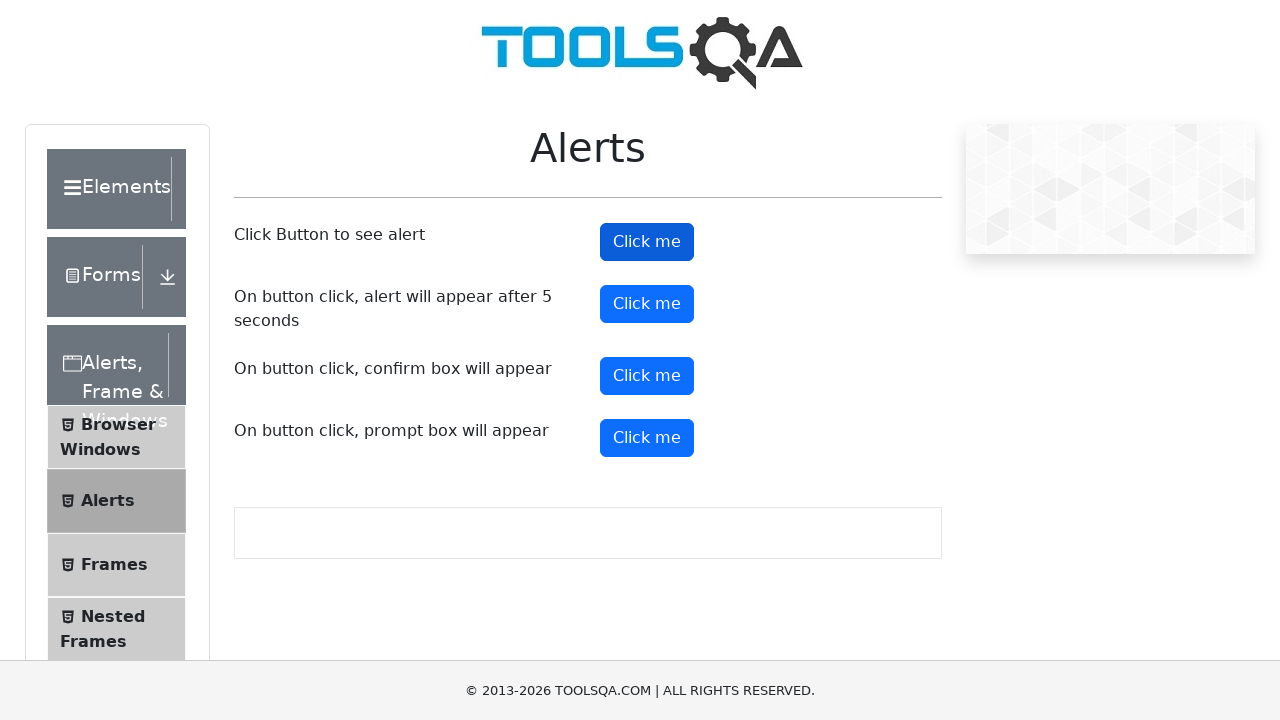

Alert button is still displayed after accepting alert
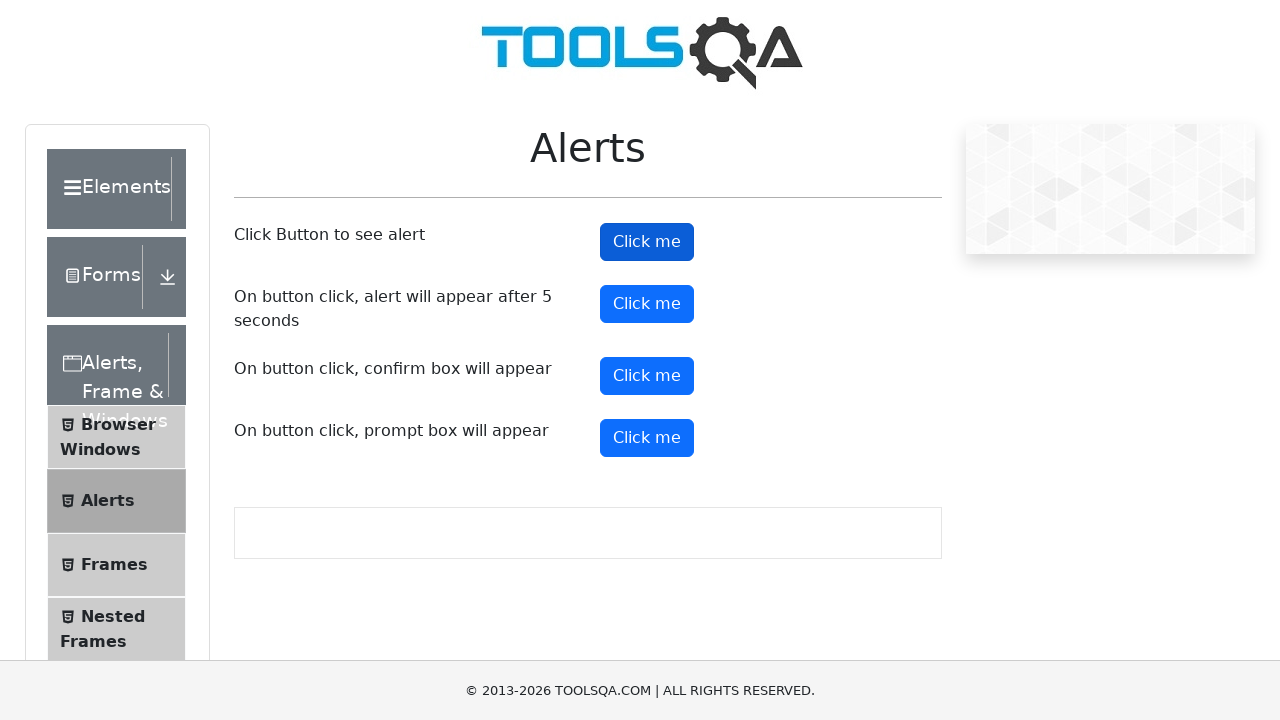

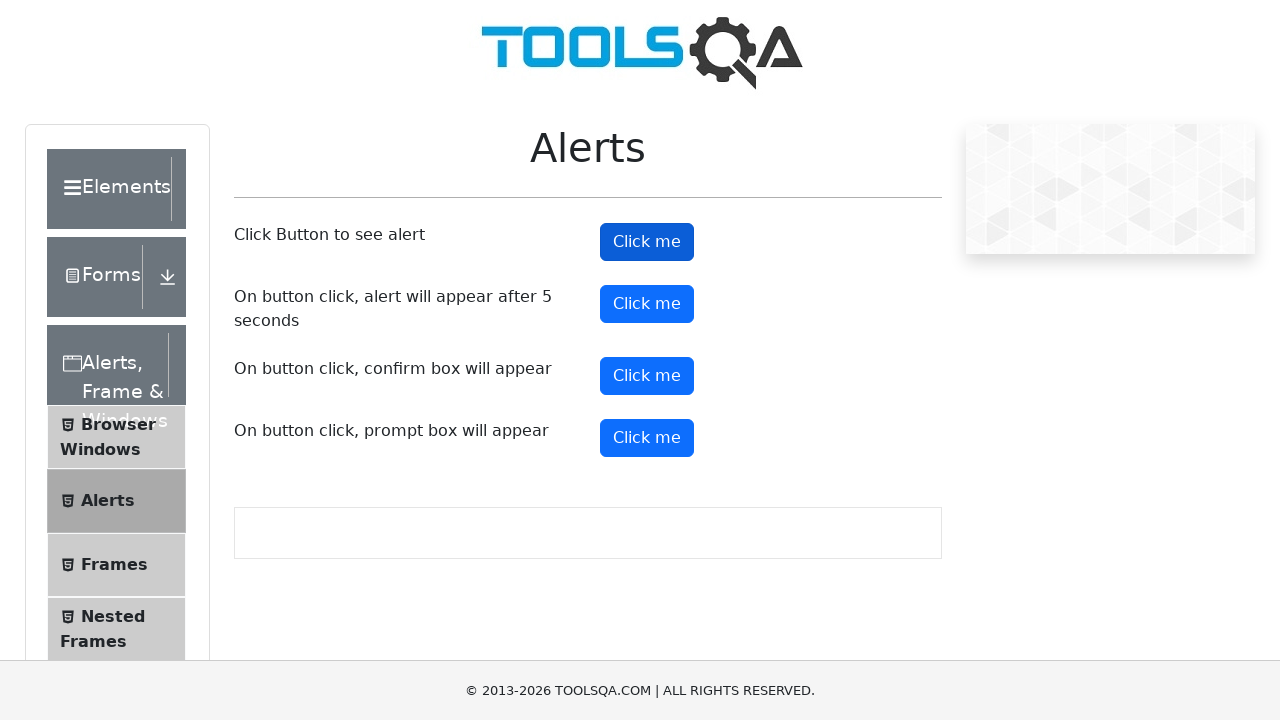